Tests iframe handling by switching to an iframe named 'textfield-iframe' and filling a text input field with a name value

Starting URL: https://syntaxprojects.com/handle-iframe.php

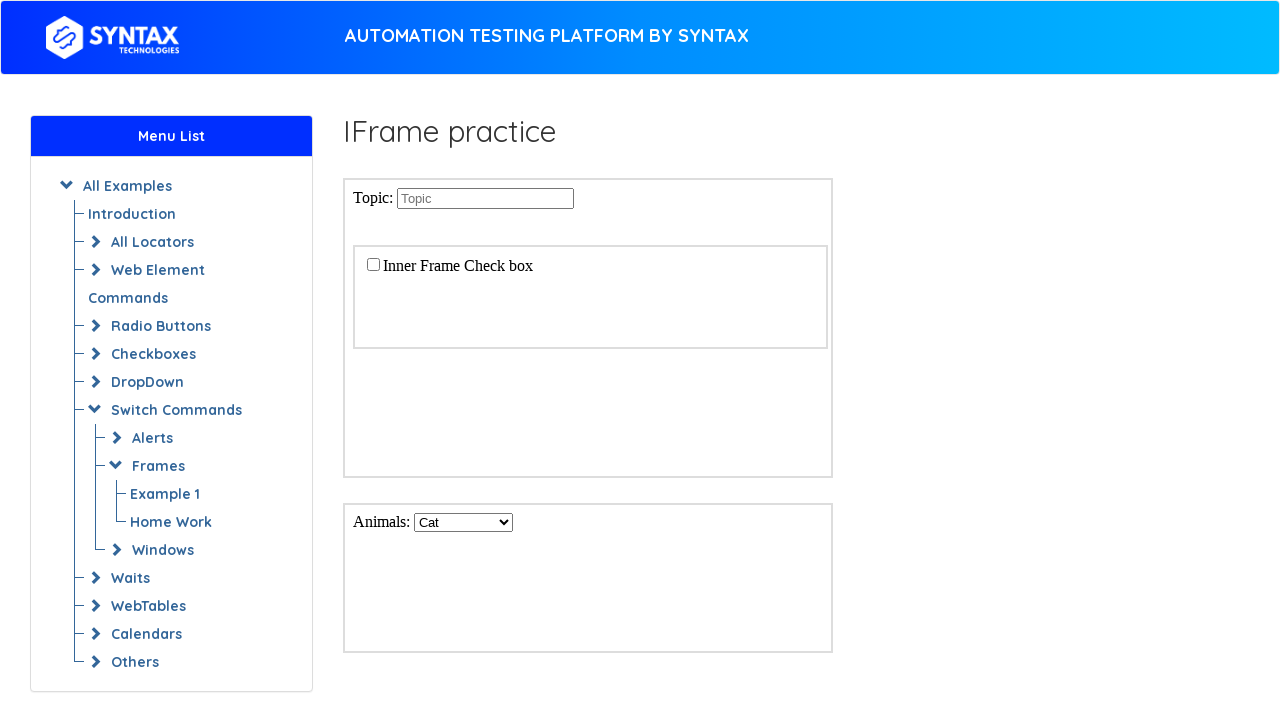

Located iframe named 'textfield-iframe'
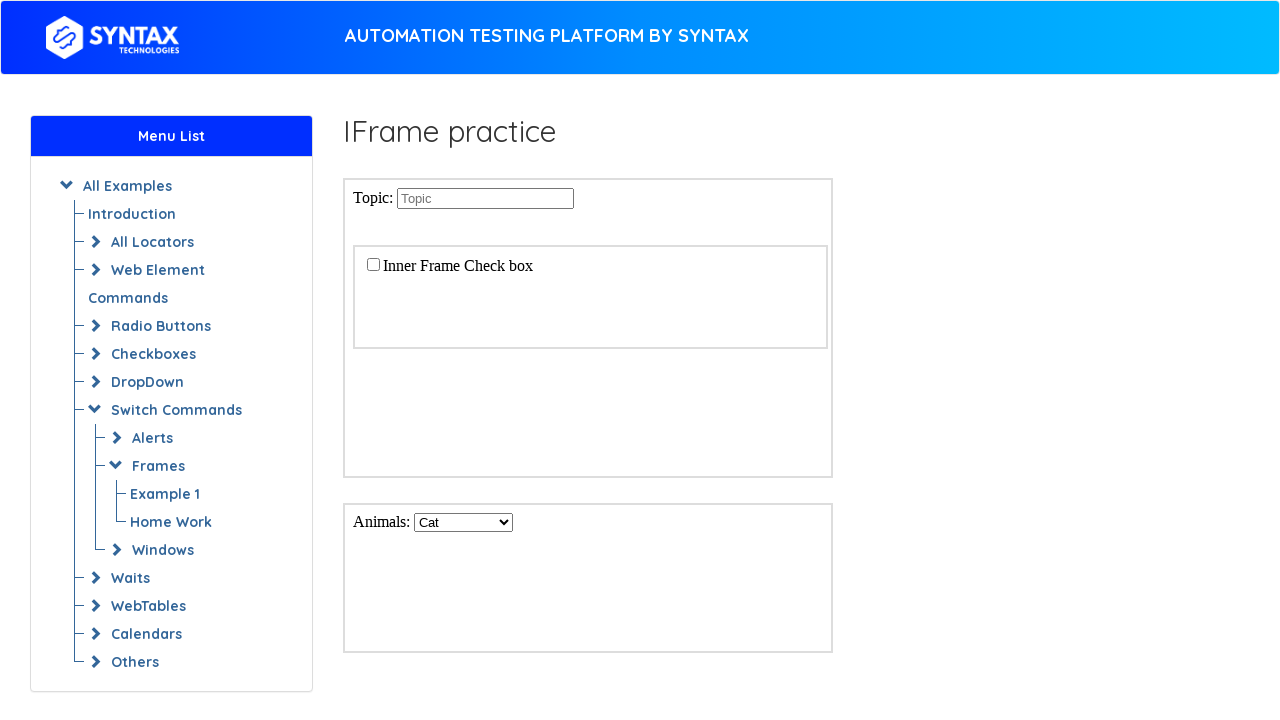

Filled Topic input field in iframe with 'selenium testing' on iframe[name='textfield-iframe'] >> internal:control=enter-frame >> input[name='T
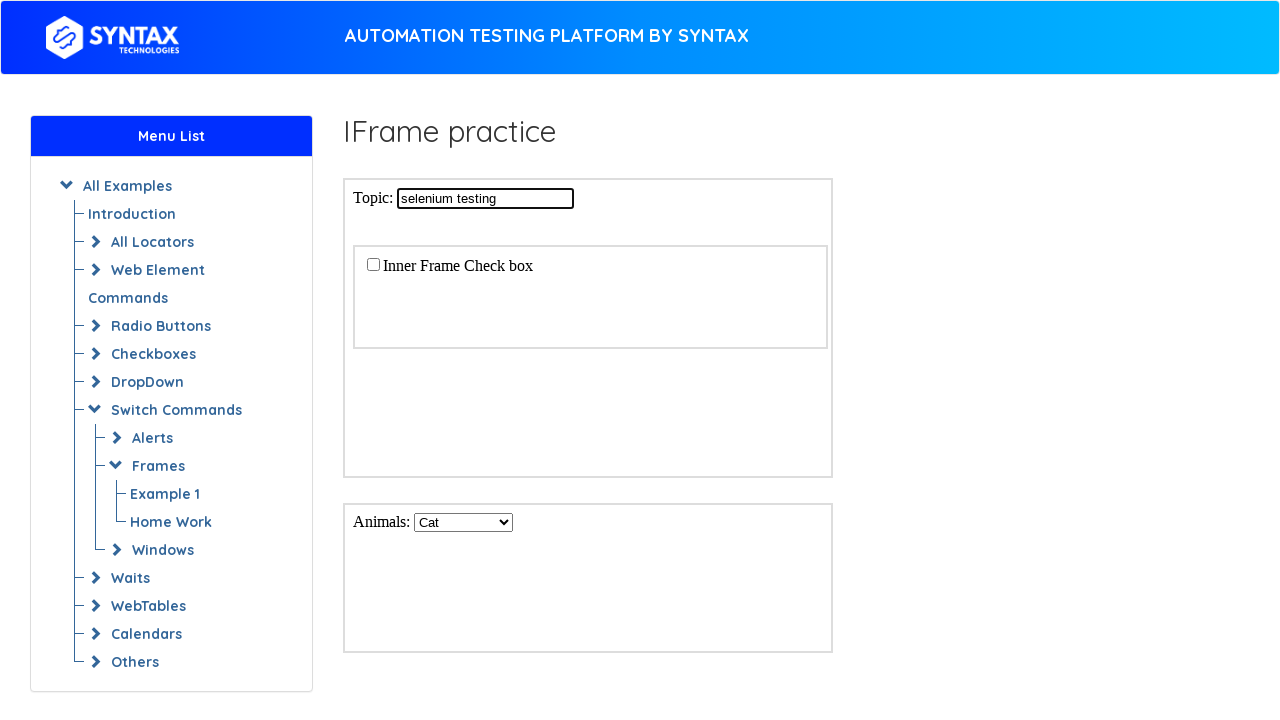

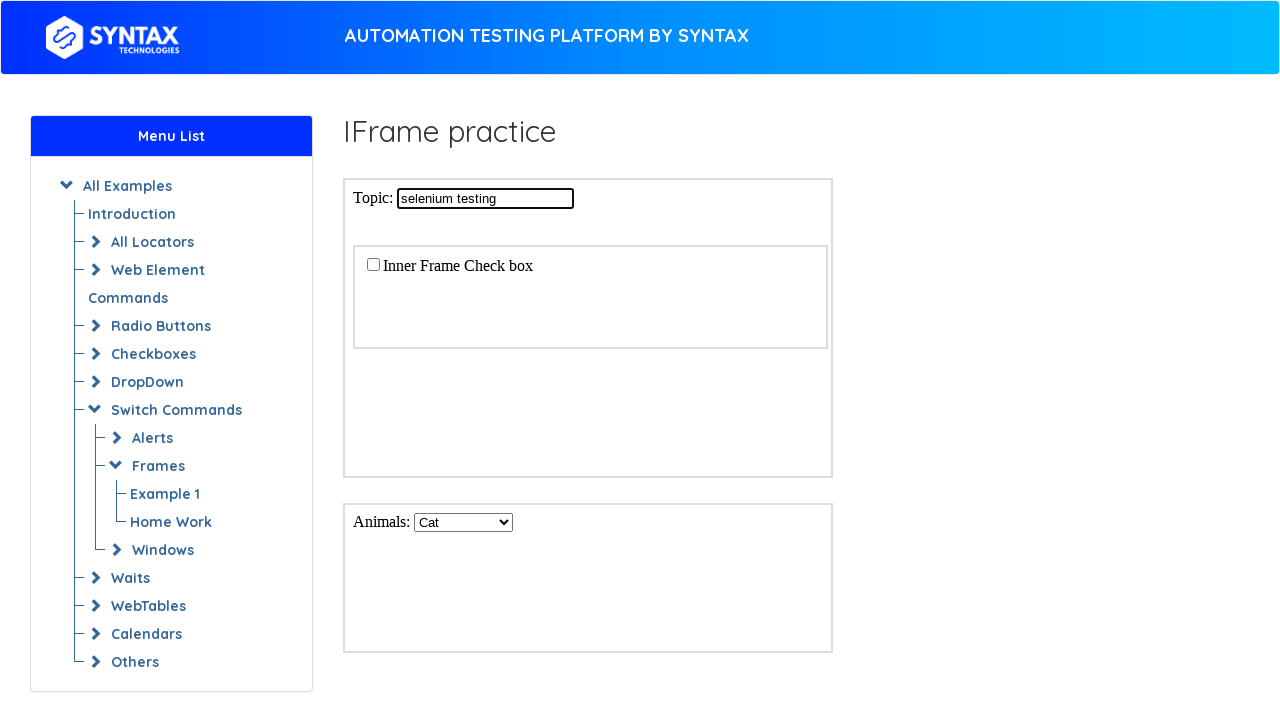